Navigates to the homepage, clicks on Form Authentication link, and verifies the login button is displayed

Starting URL: https://the-internet.herokuapp.com/

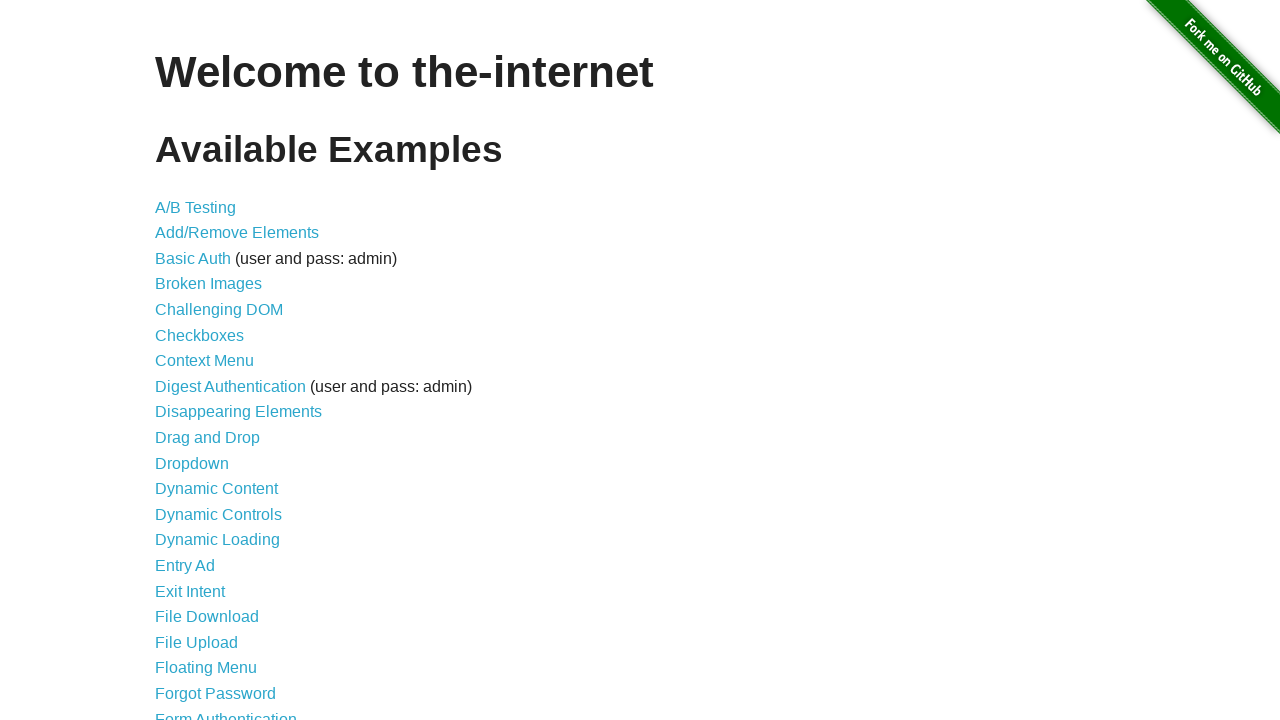

Navigated to the-internet.herokuapp.com homepage
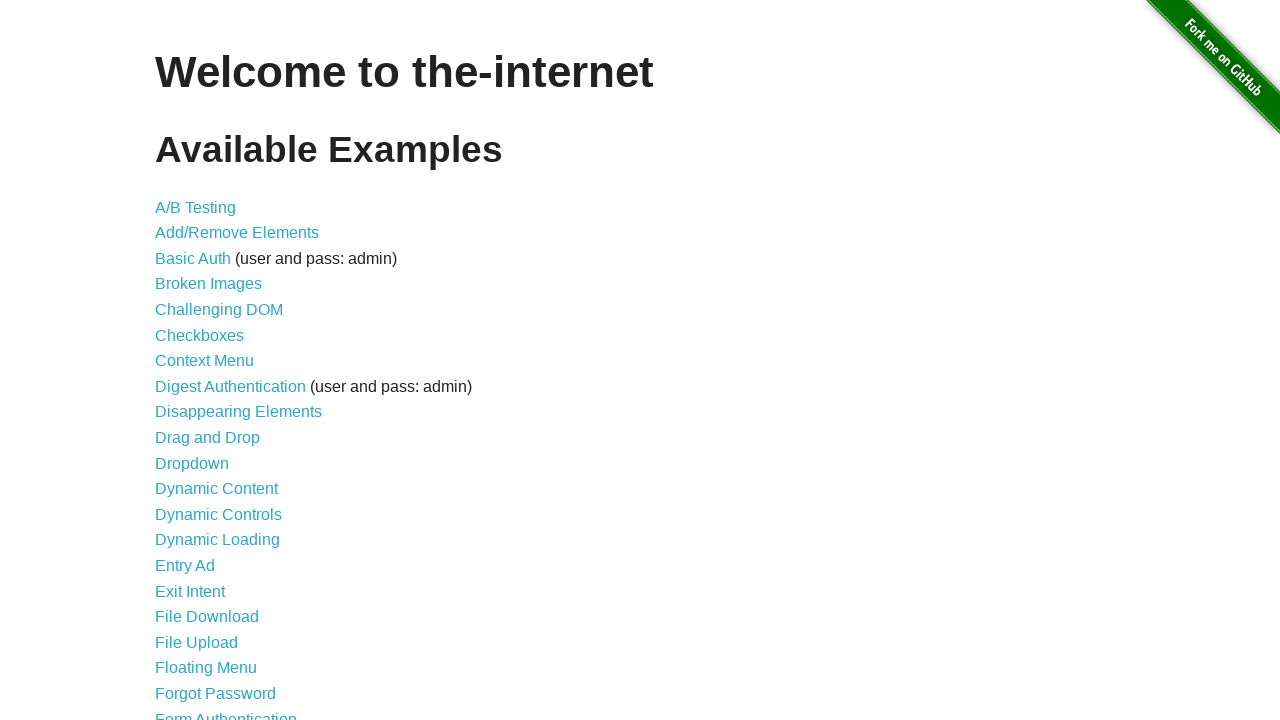

Clicked on Form Authentication link at (226, 712) on text=Form Authentication
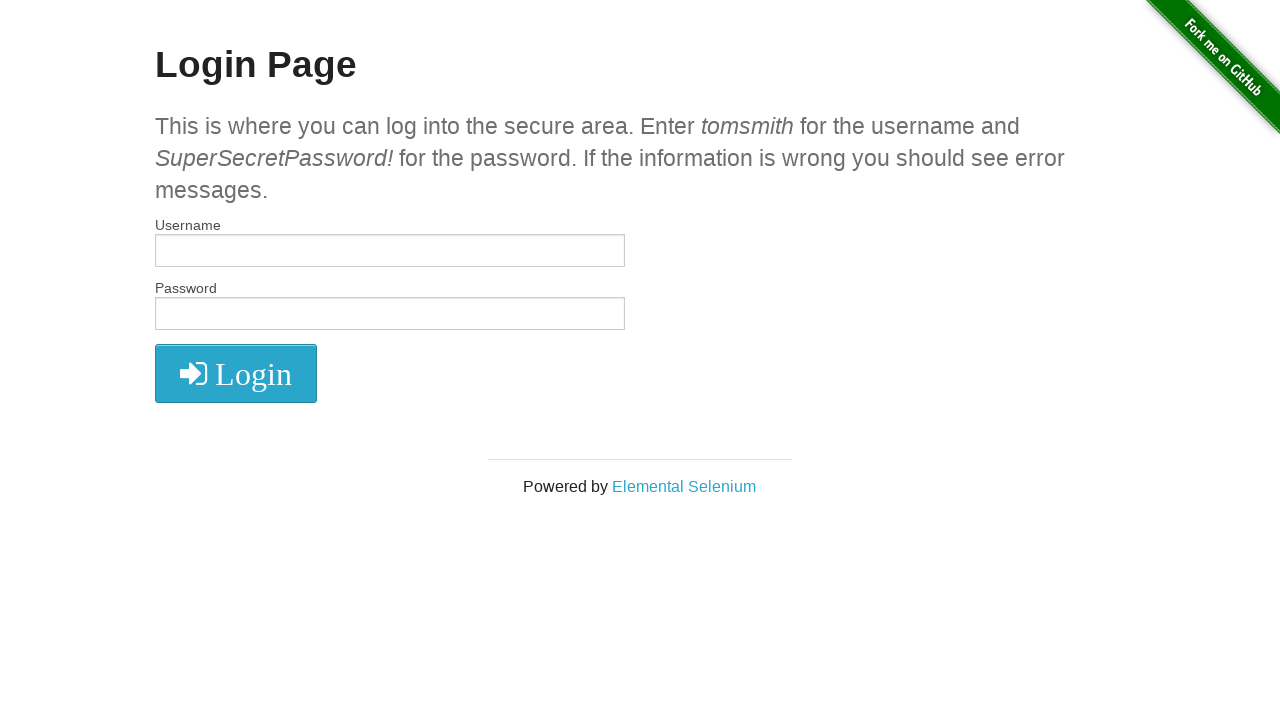

Login button is displayed and visible
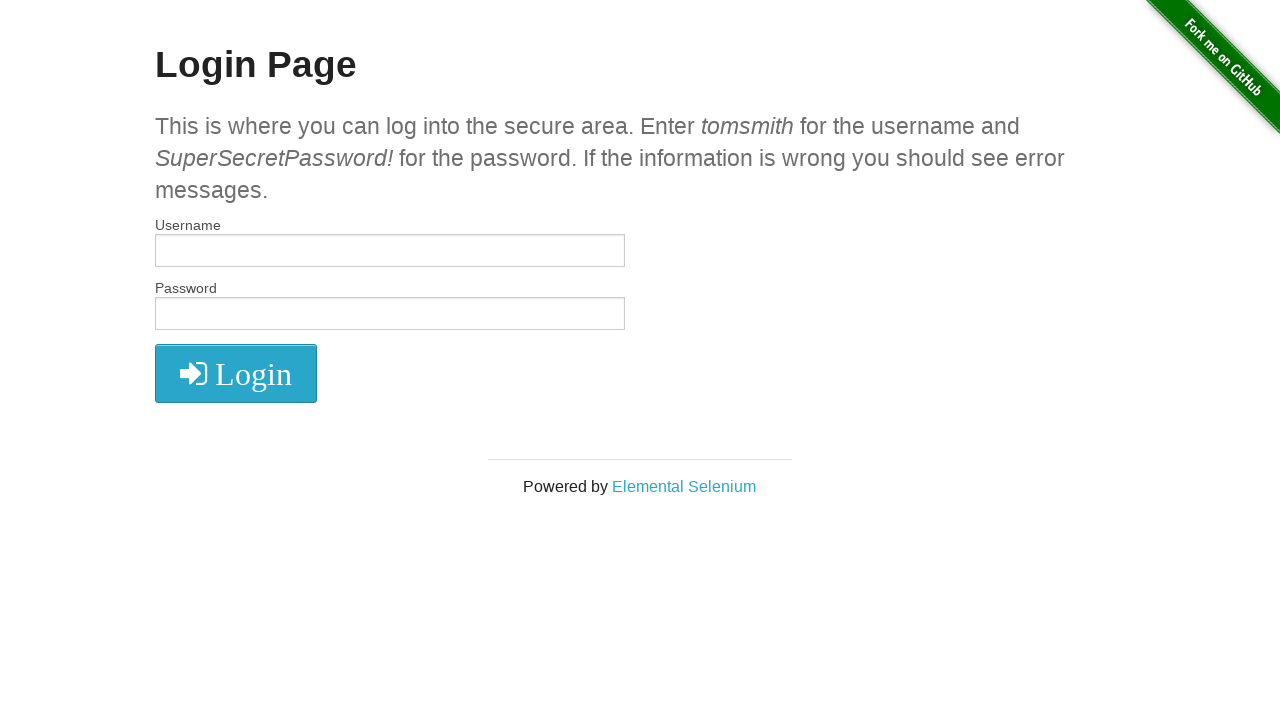

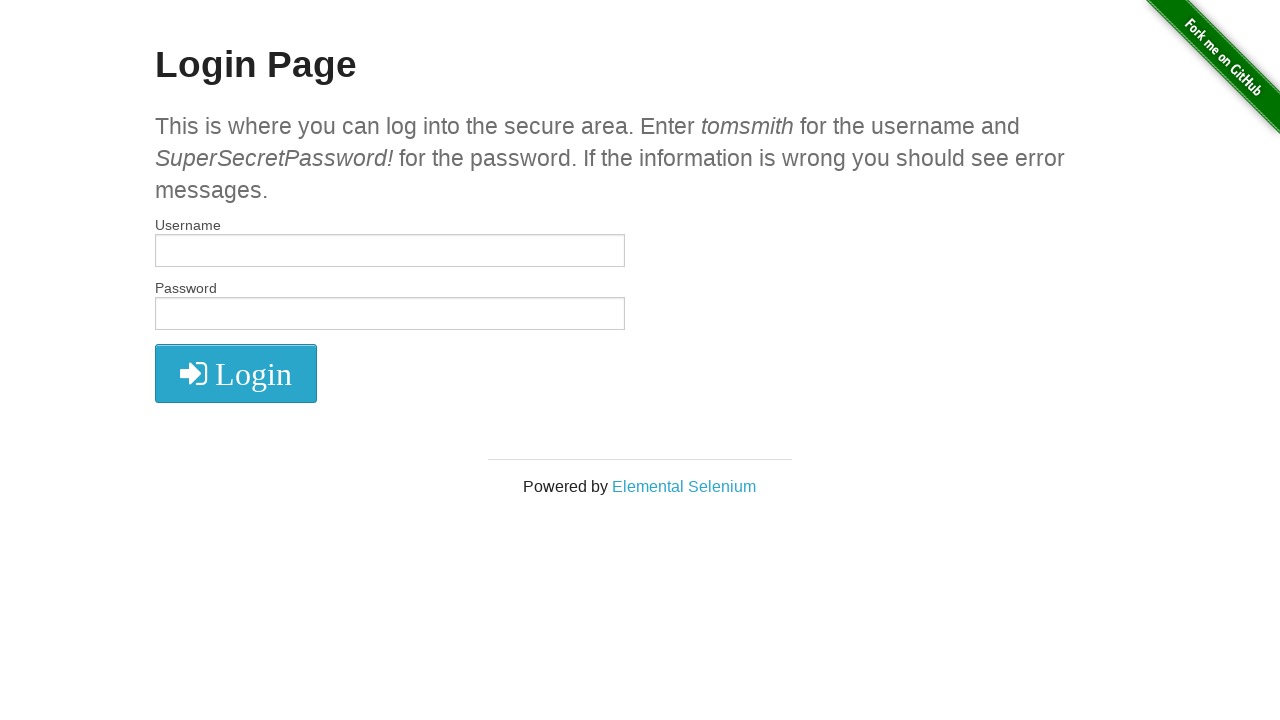